Tests user registration by filling out the registration form with username, first name, last name, and password fields, then submitting and verifying the result message.

Starting URL: https://buggy.justtestit.org/register

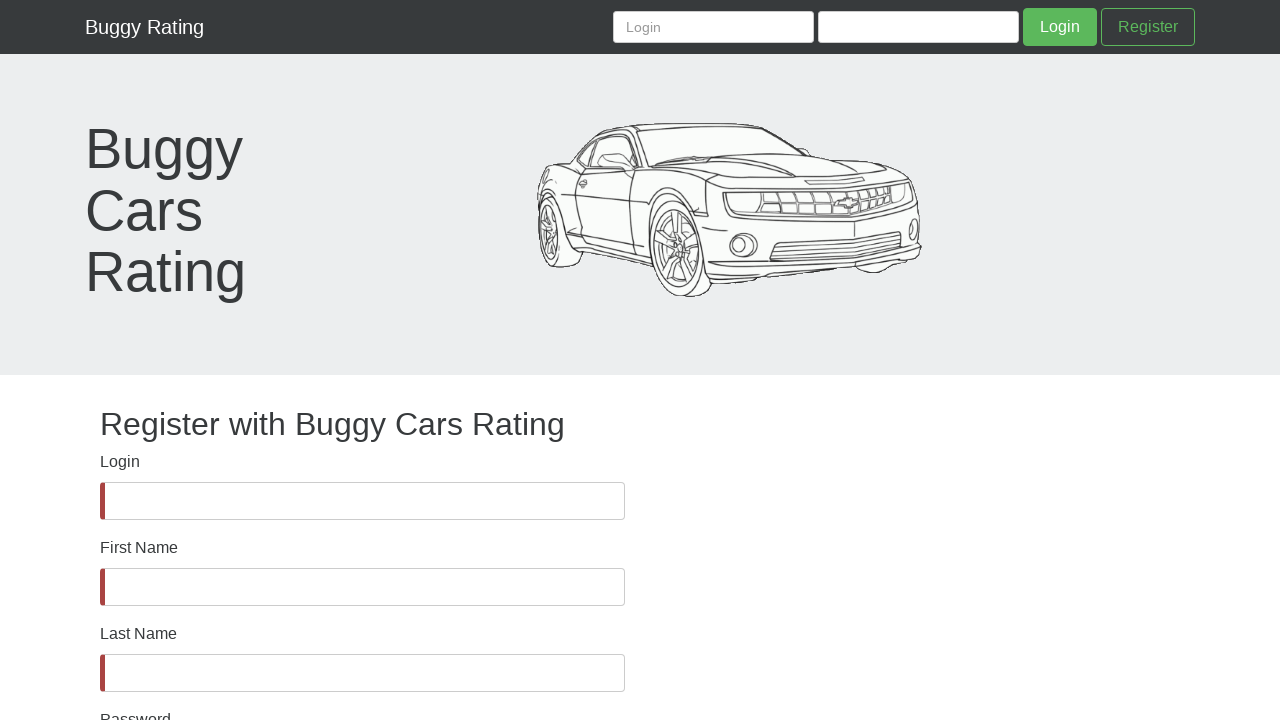

Filled username field with 'testuser847' on #username
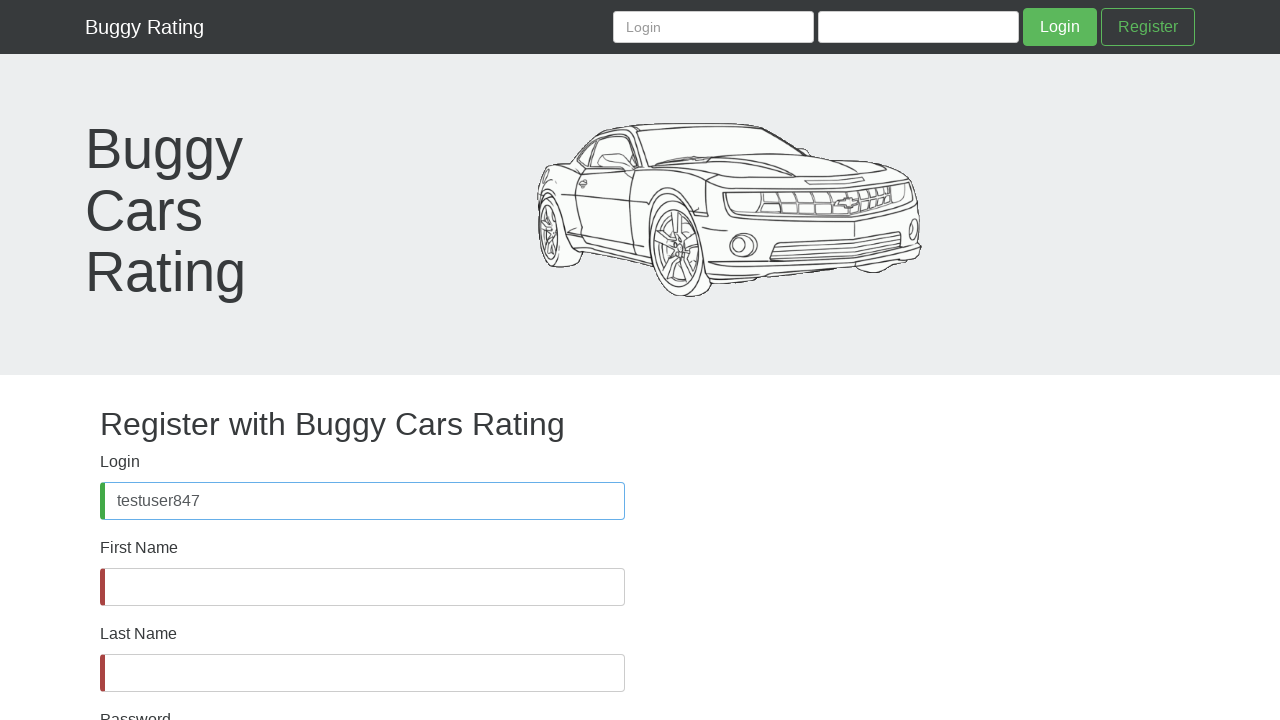

Filled first name field with 'Maria' on #firstName
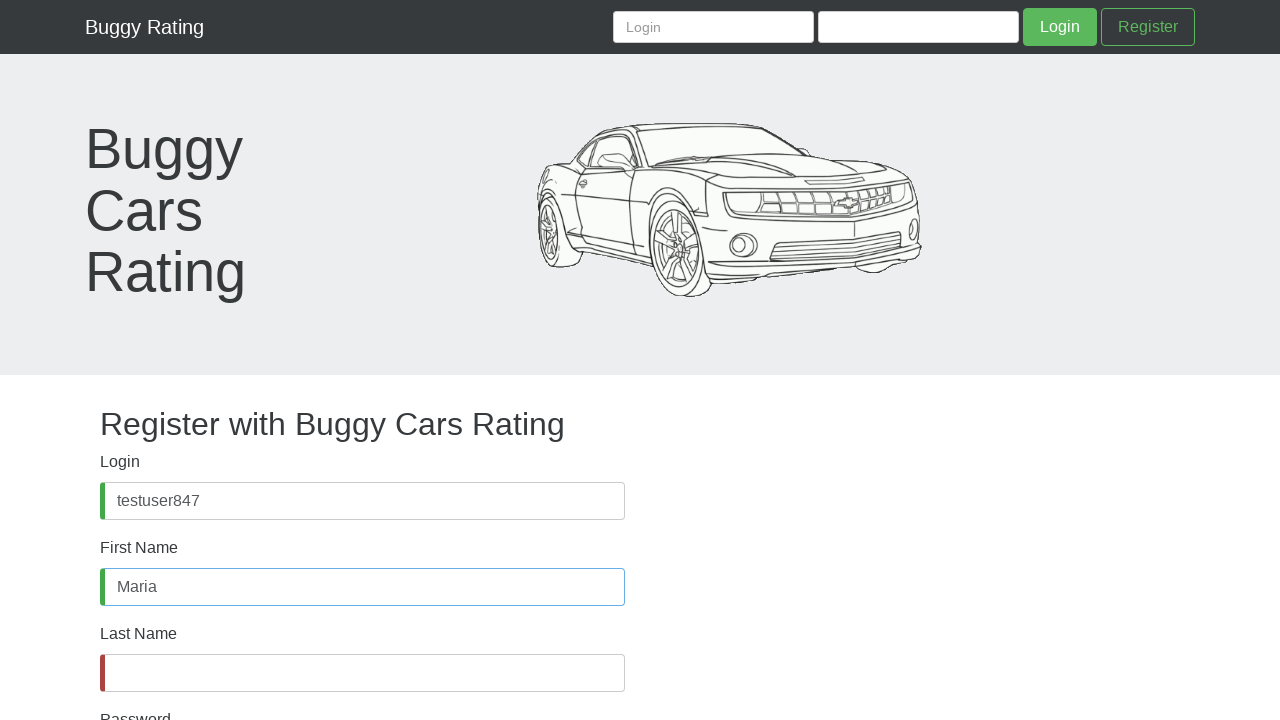

Filled last name field with 'Garcia' on #lastName
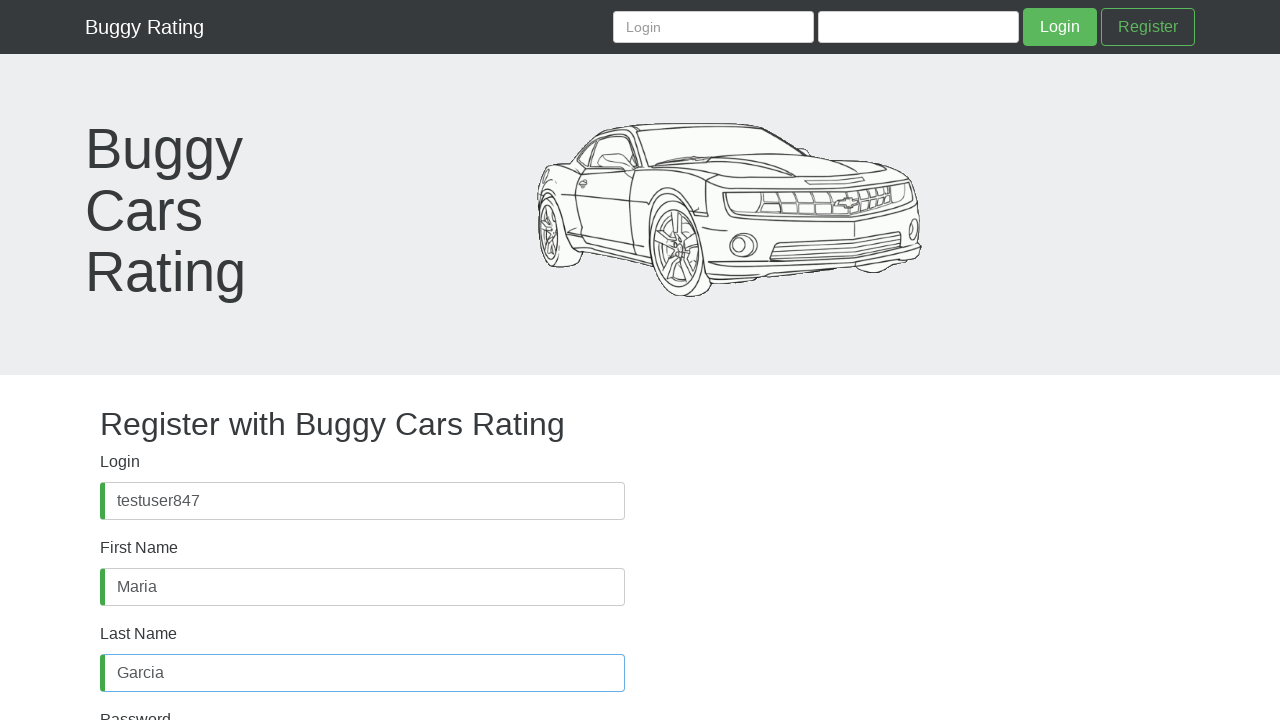

Filled password field with 'TestPass2024#' on #password
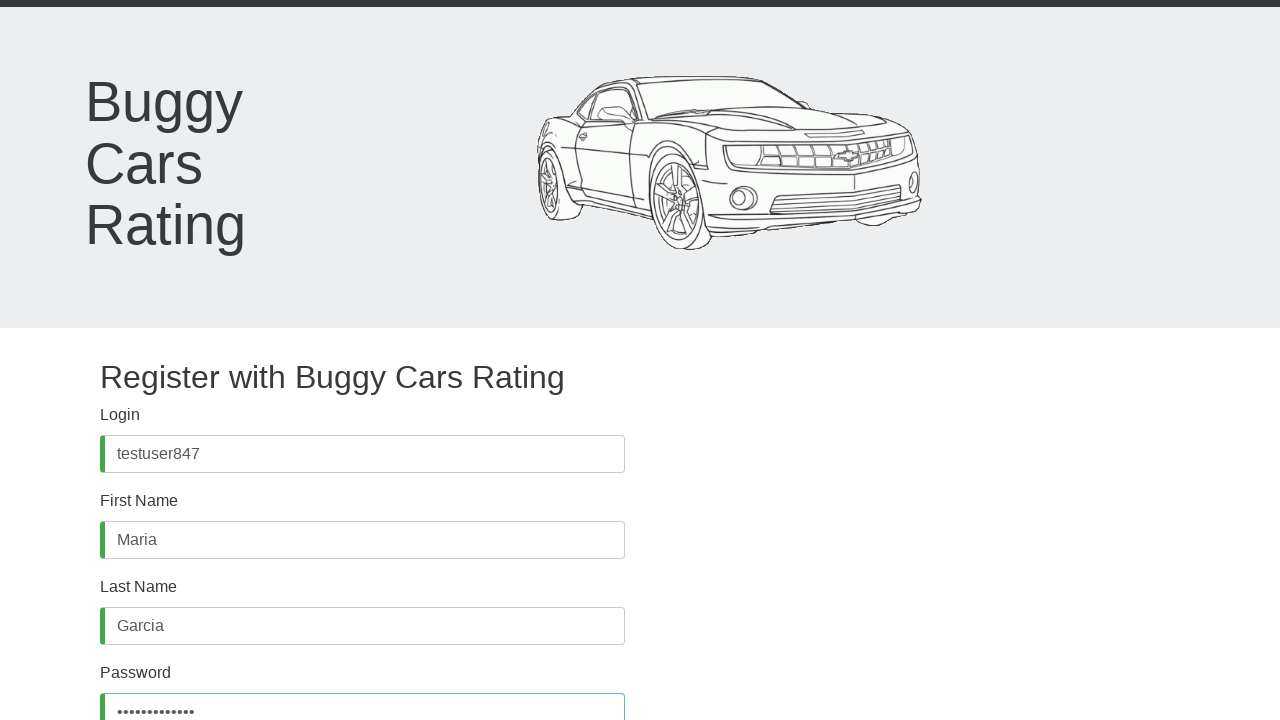

Filled confirm password field with 'TestPass2024#' on #confirmPassword
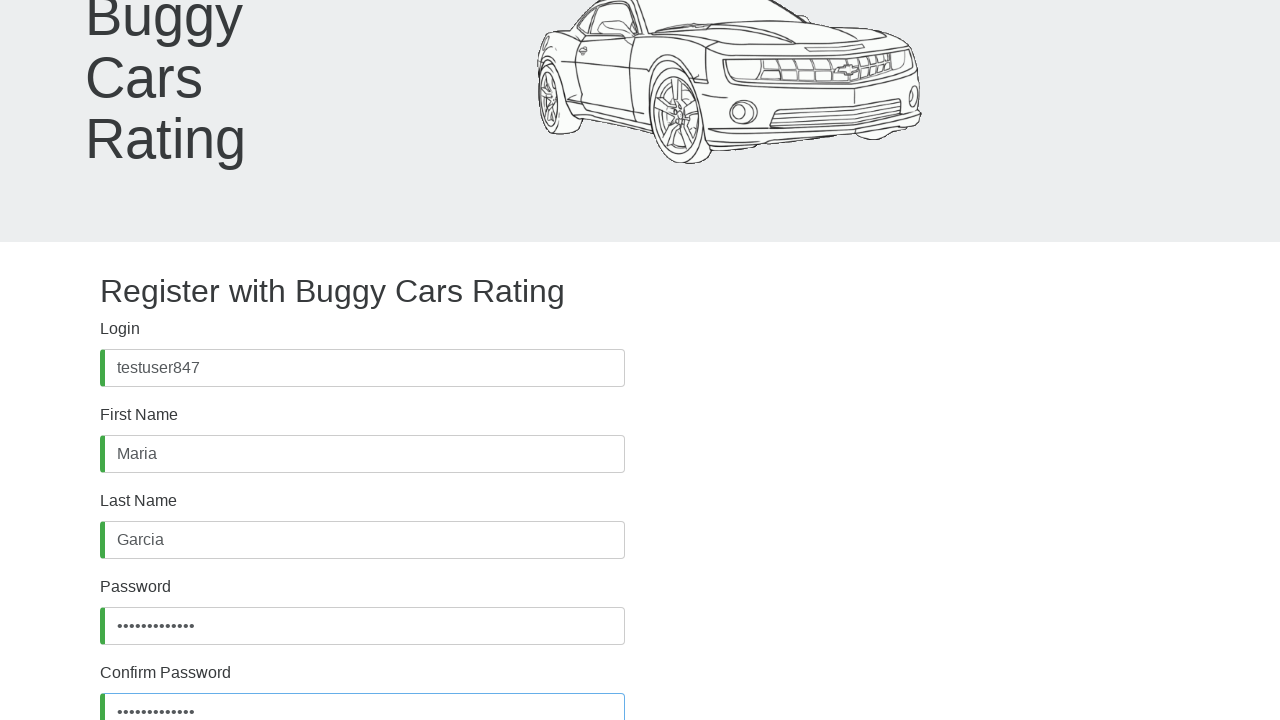

Clicked Register button to submit registration form at (147, 628) on button >> internal:has-text="Register"i
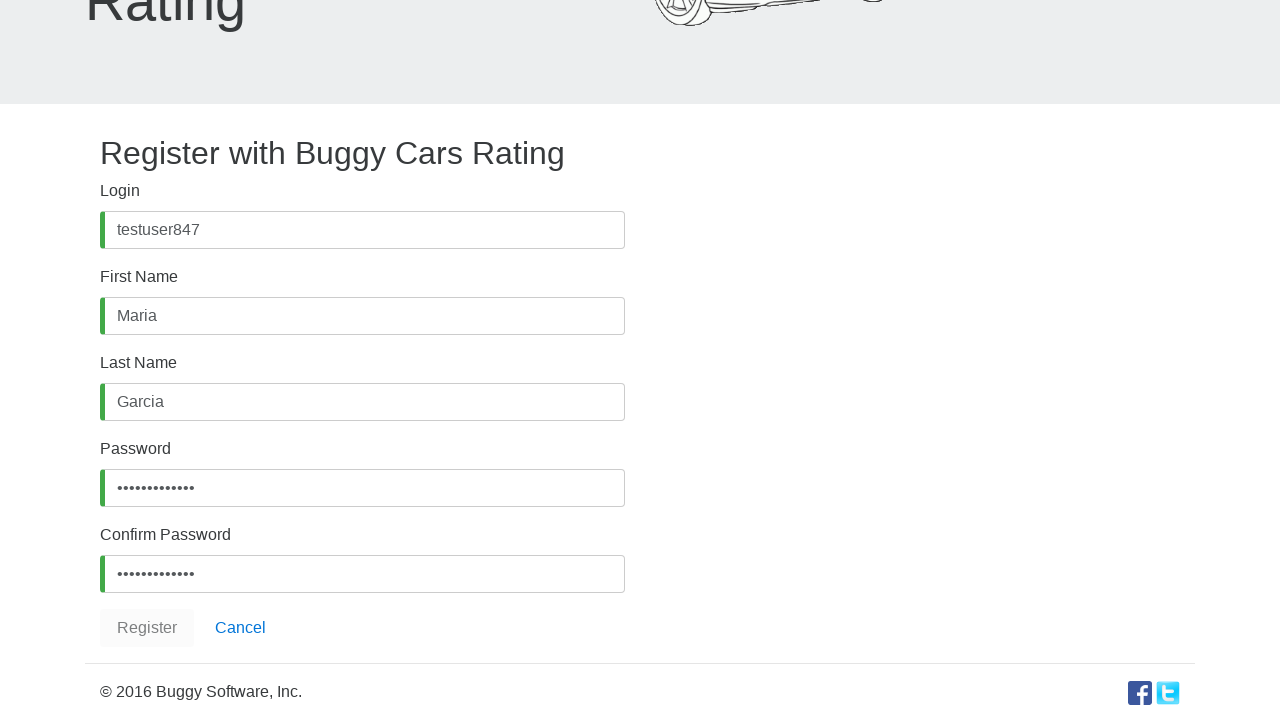

Registration result message appeared (success or error)
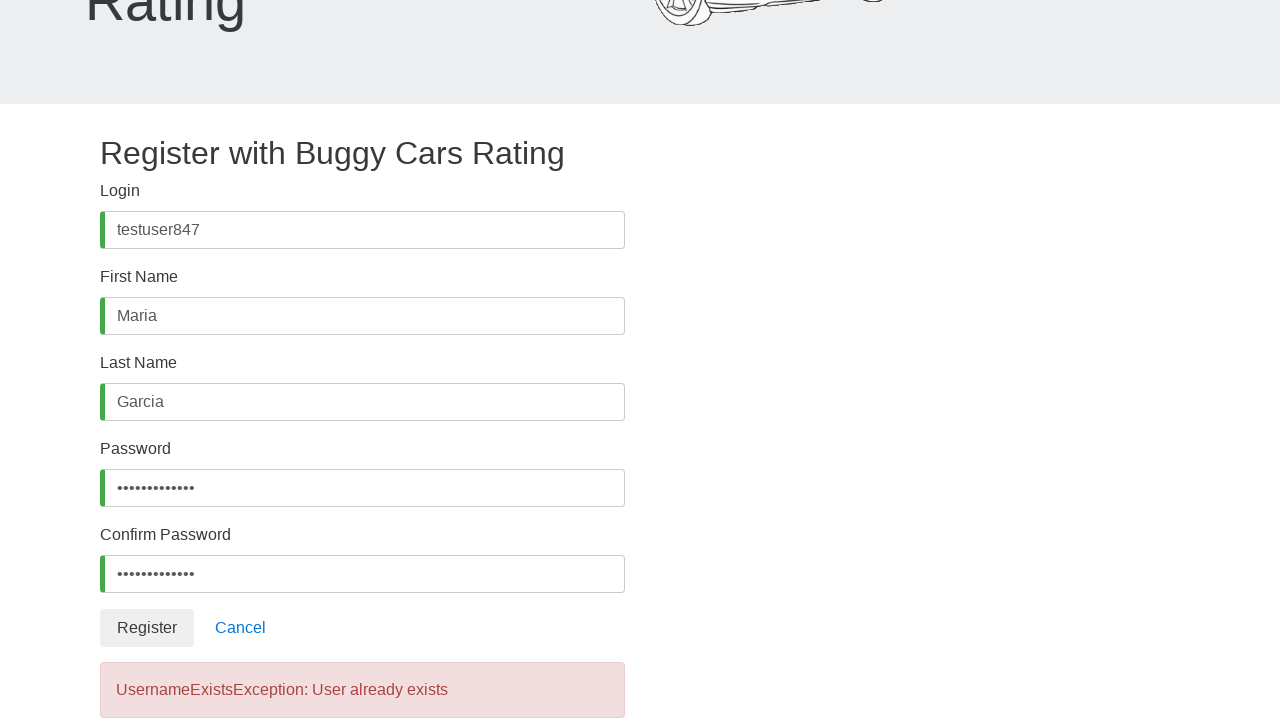

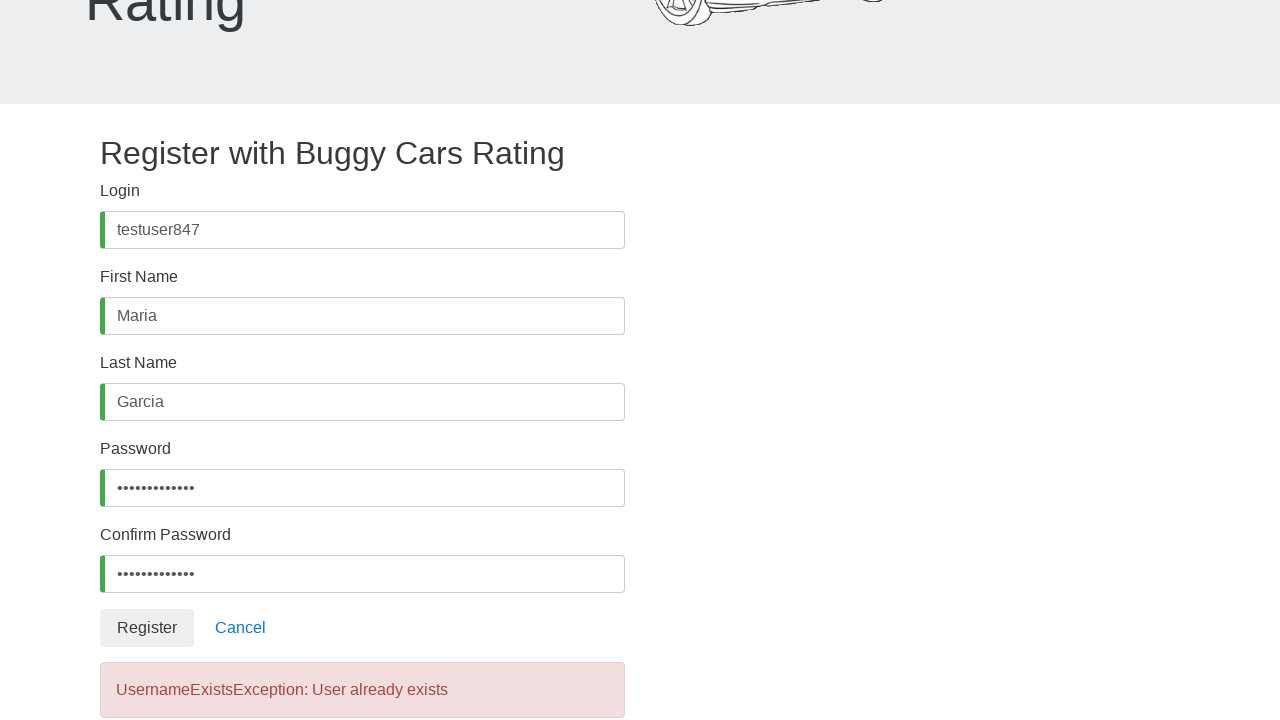